Tests the BBB complaint lookup form by entering a complaint ID and clicking the submit button to look up complaint details.

Starting URL: https://respond.bbb.org/respond/

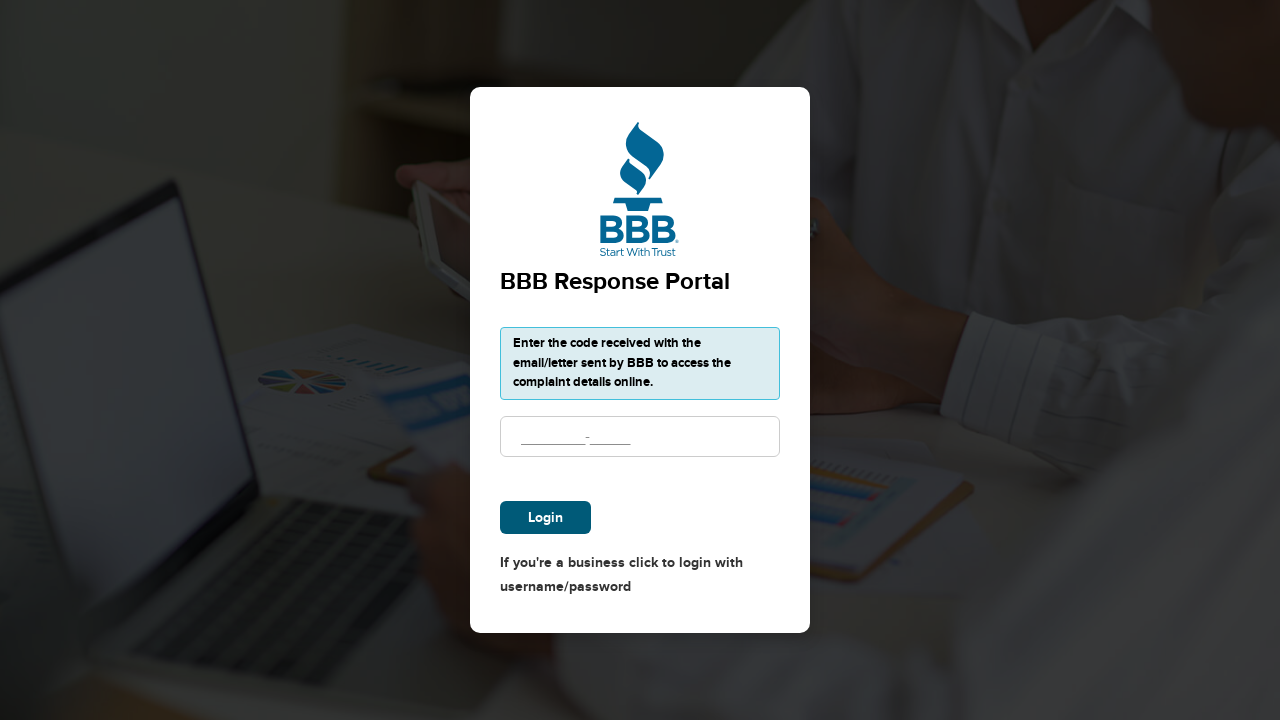

Set viewport size to 1024x768
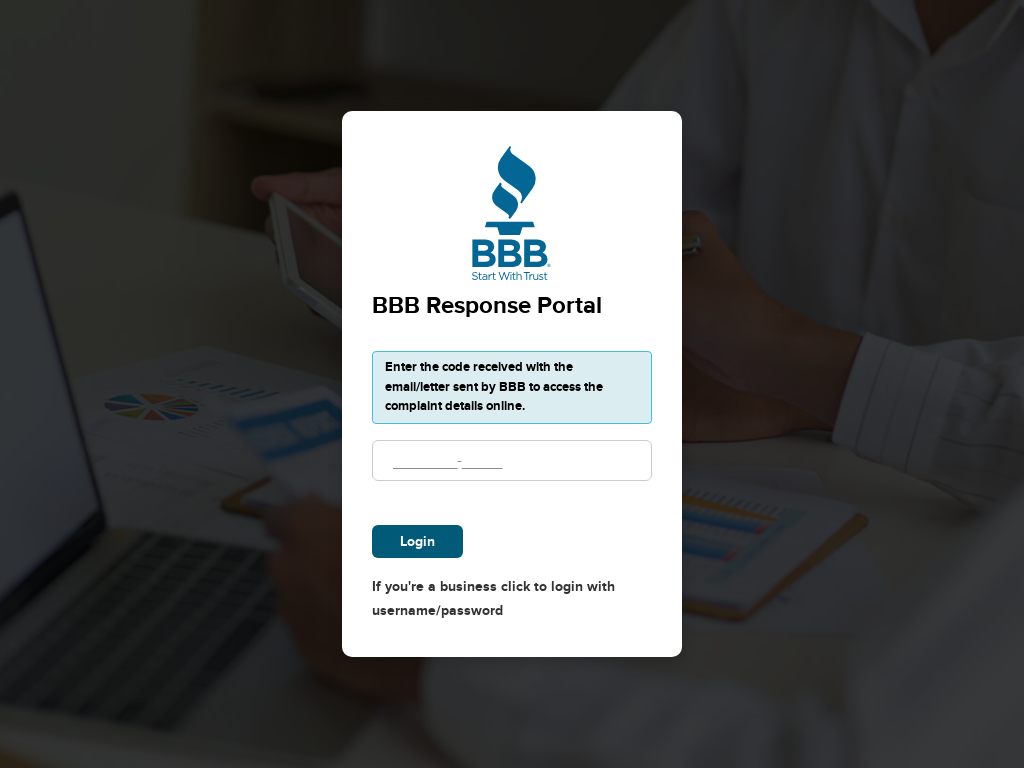

Complaint ID input field appeared
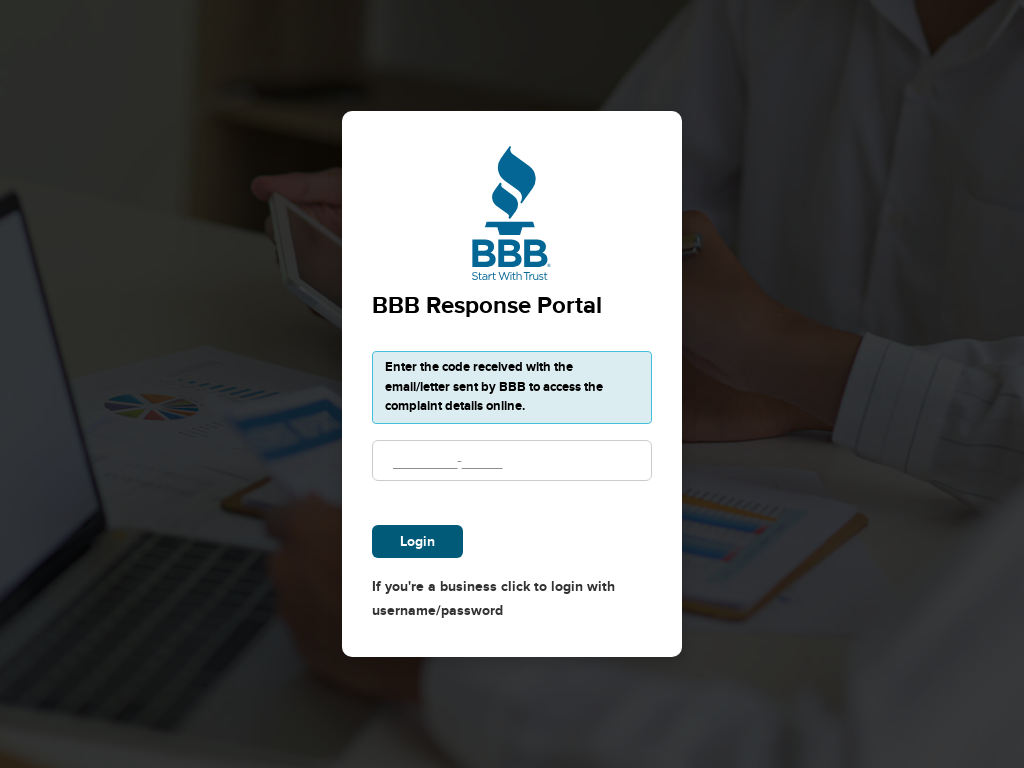

Clicked the complaint ID input field at (512, 460) on #cd
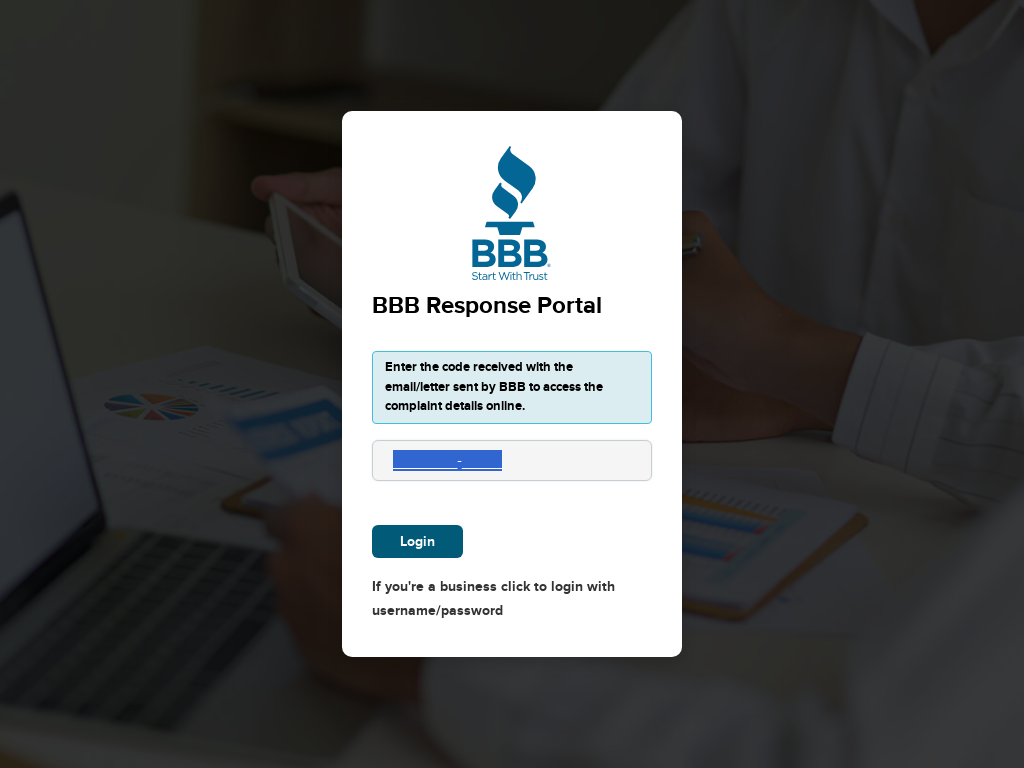

Filled complaint ID field with 'BBB-2024-78543' on #cd
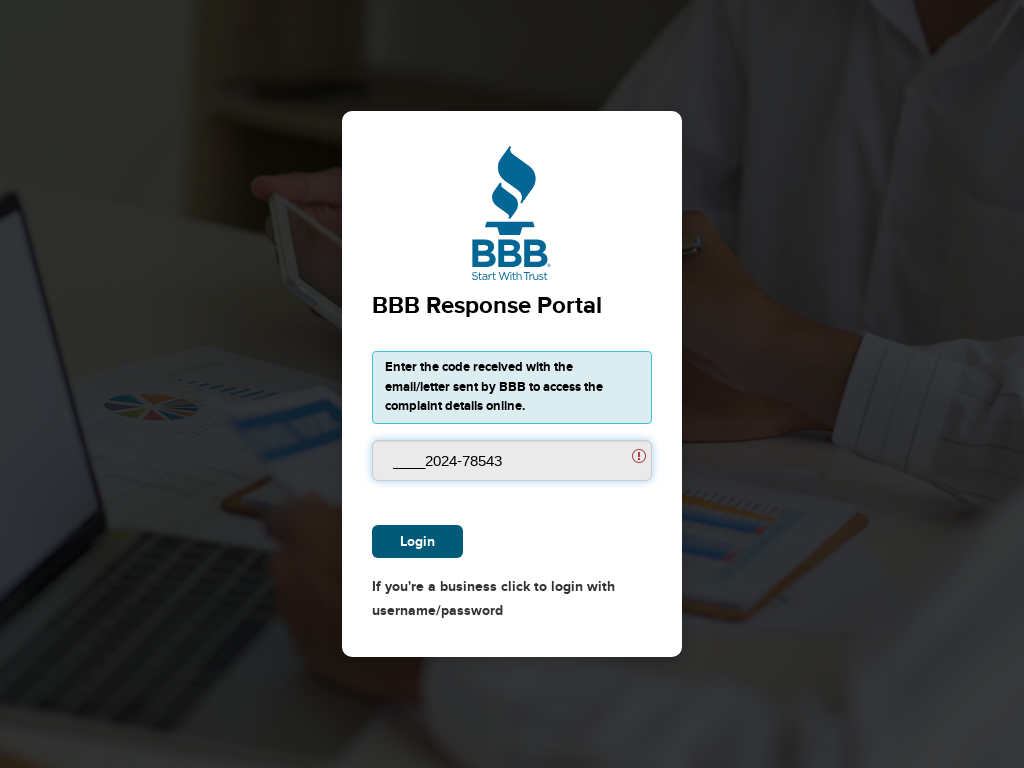

Clicked the submit button to look up complaint details at (418, 541) on #btn
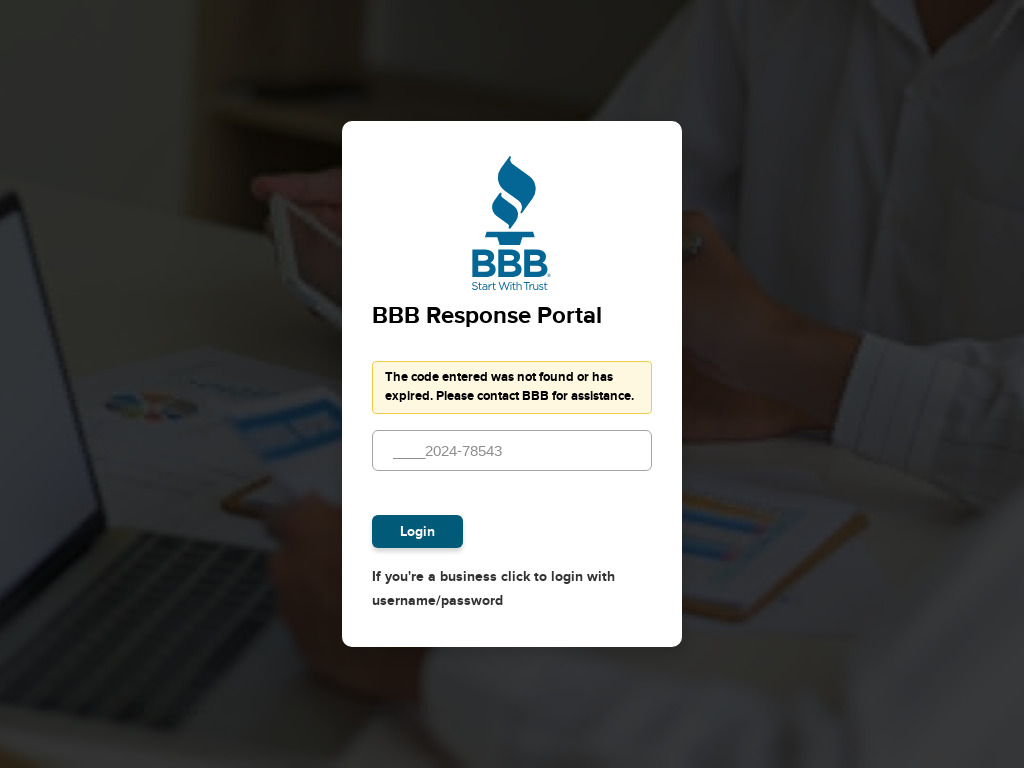

Page finished loading after complaint lookup submission
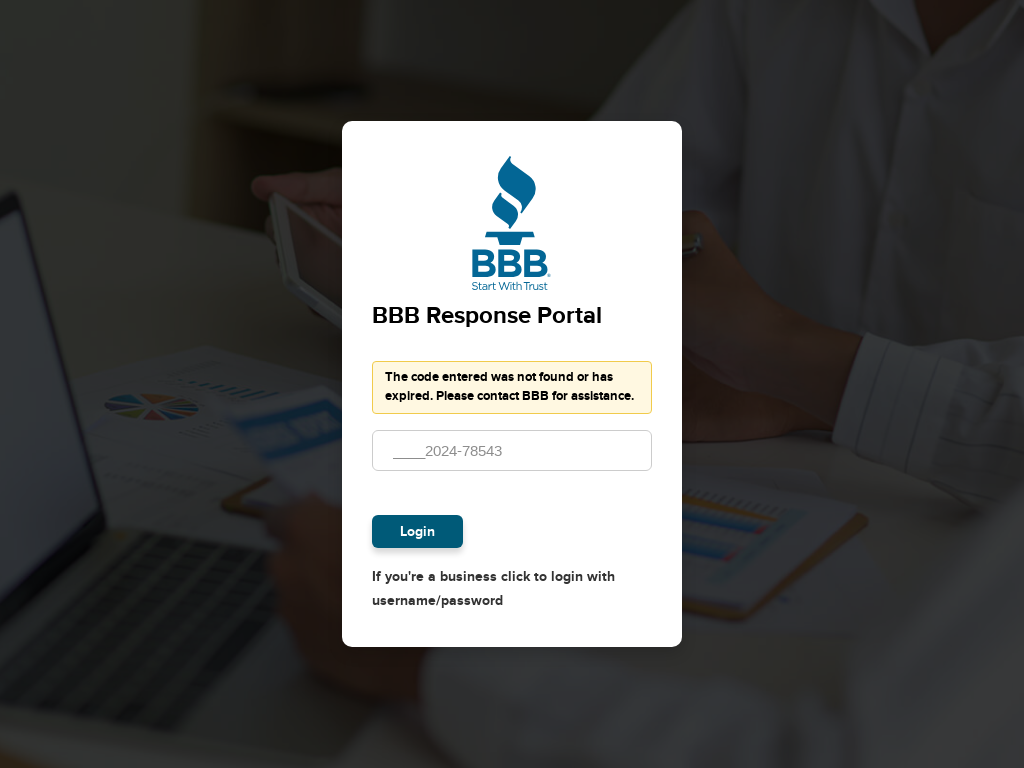

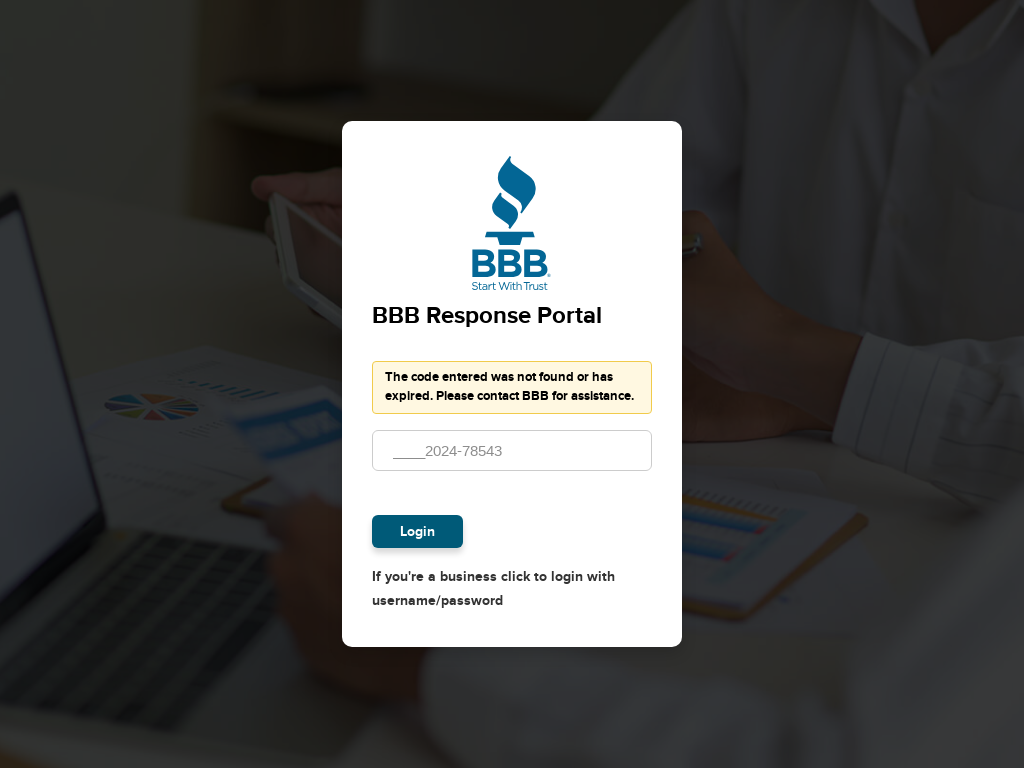